Tests a prompt dialog by entering a name and accepting it

Starting URL: https://demoqa.com/alerts

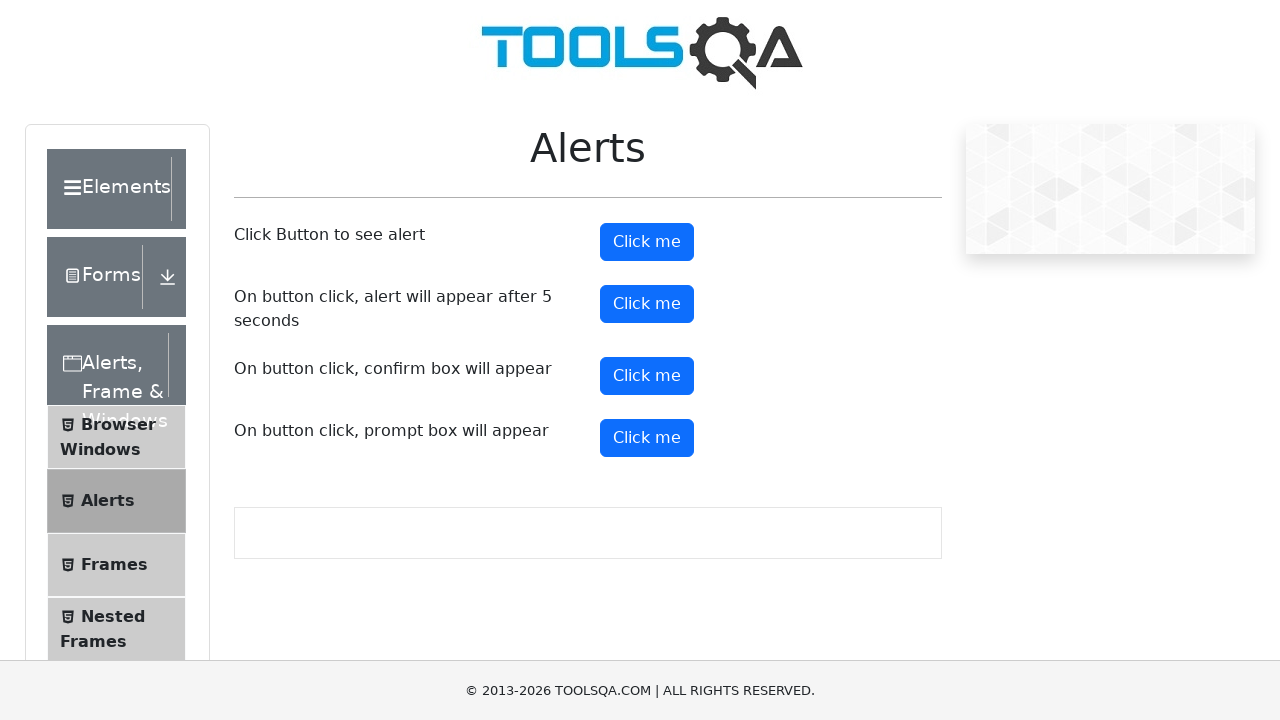

Set up dialog handler to accept prompt with name 'Ivan'
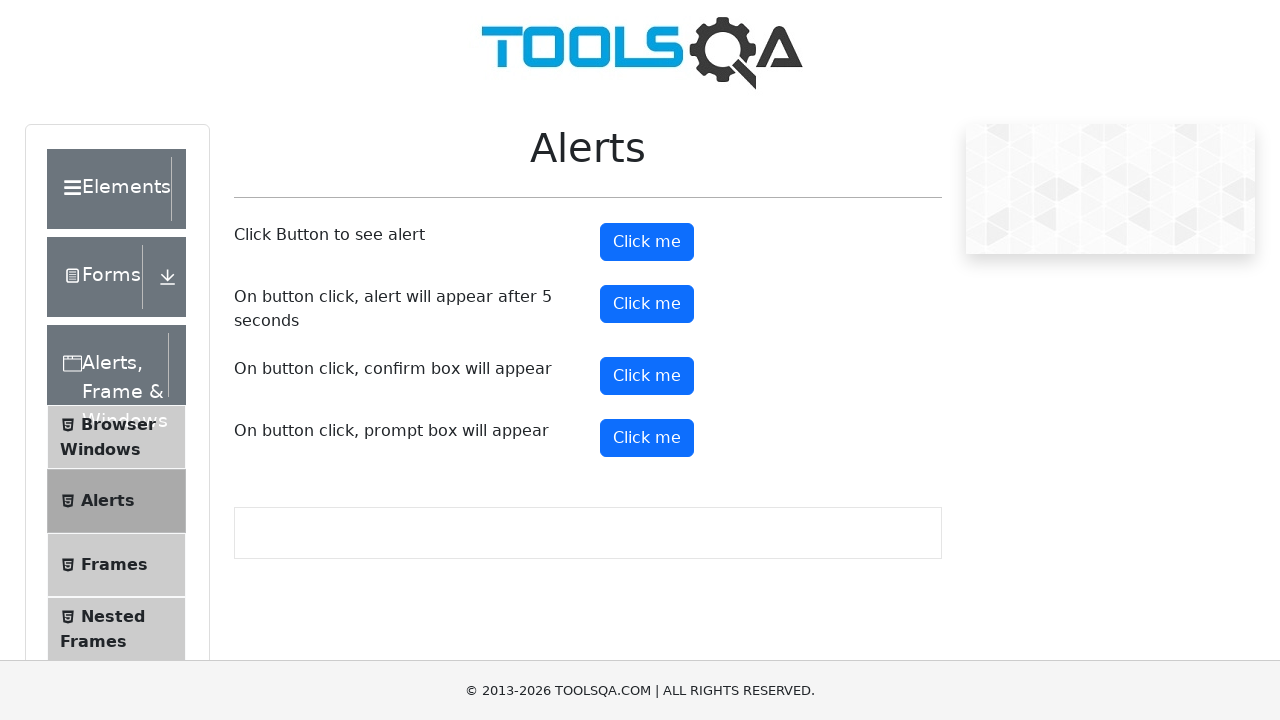

Clicked prompt button to open dialog at (647, 438) on #promtButton
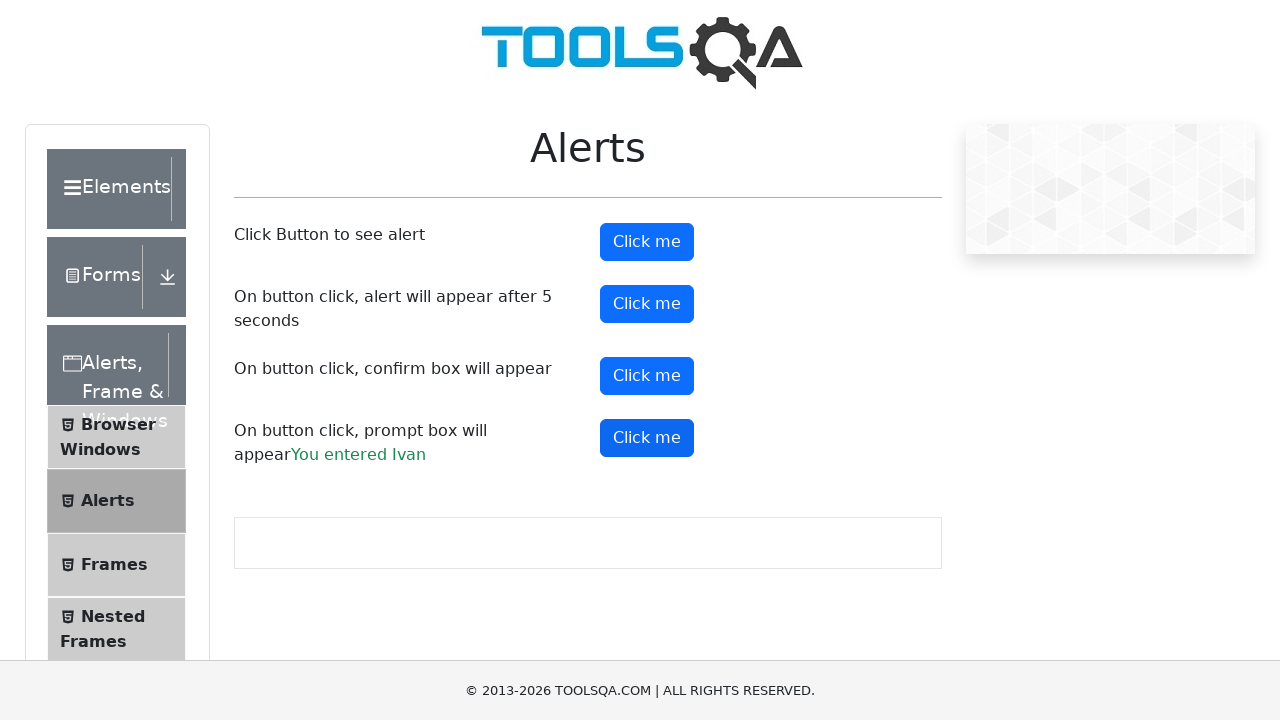

Prompt result message appeared after accepting dialog with name
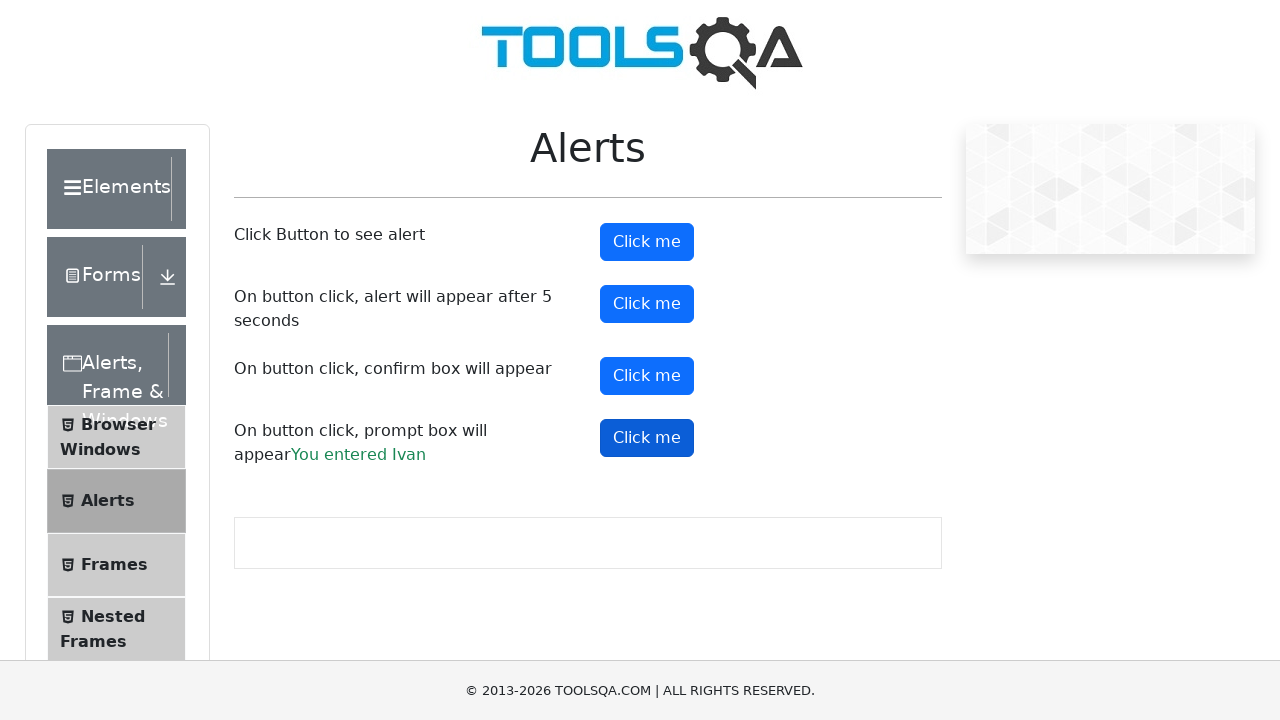

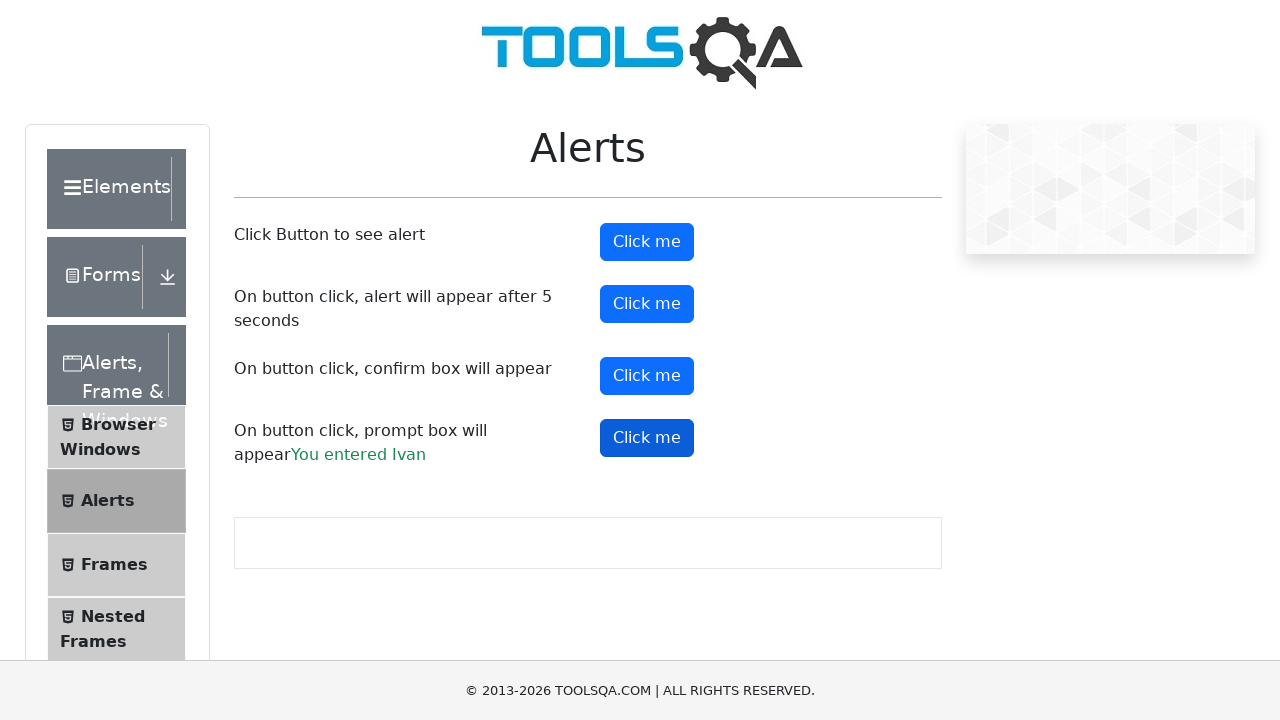